Tests user registration form by filling out all required fields including first name, last name, email, telephone, password and password confirmation

Starting URL: https://naveenautomationlabs.com/opencart/index.php?route=account/register

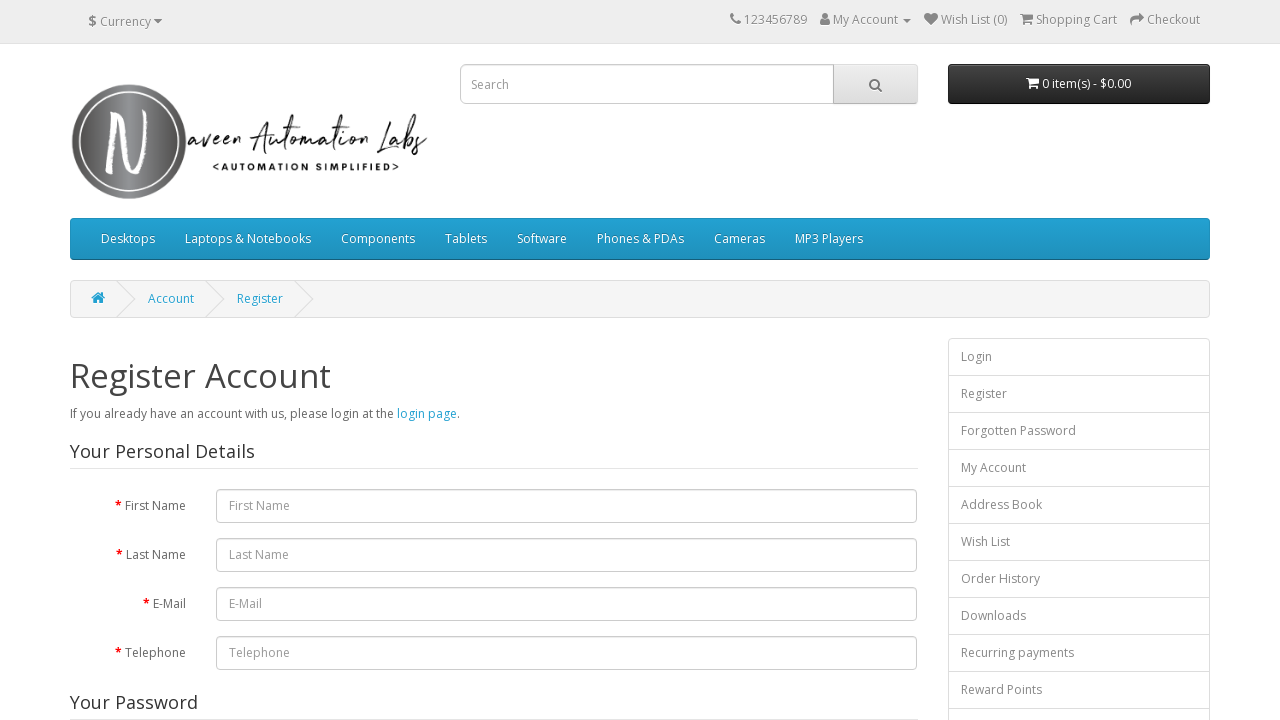

Filled first name field with 'amrita' on #input-firstname
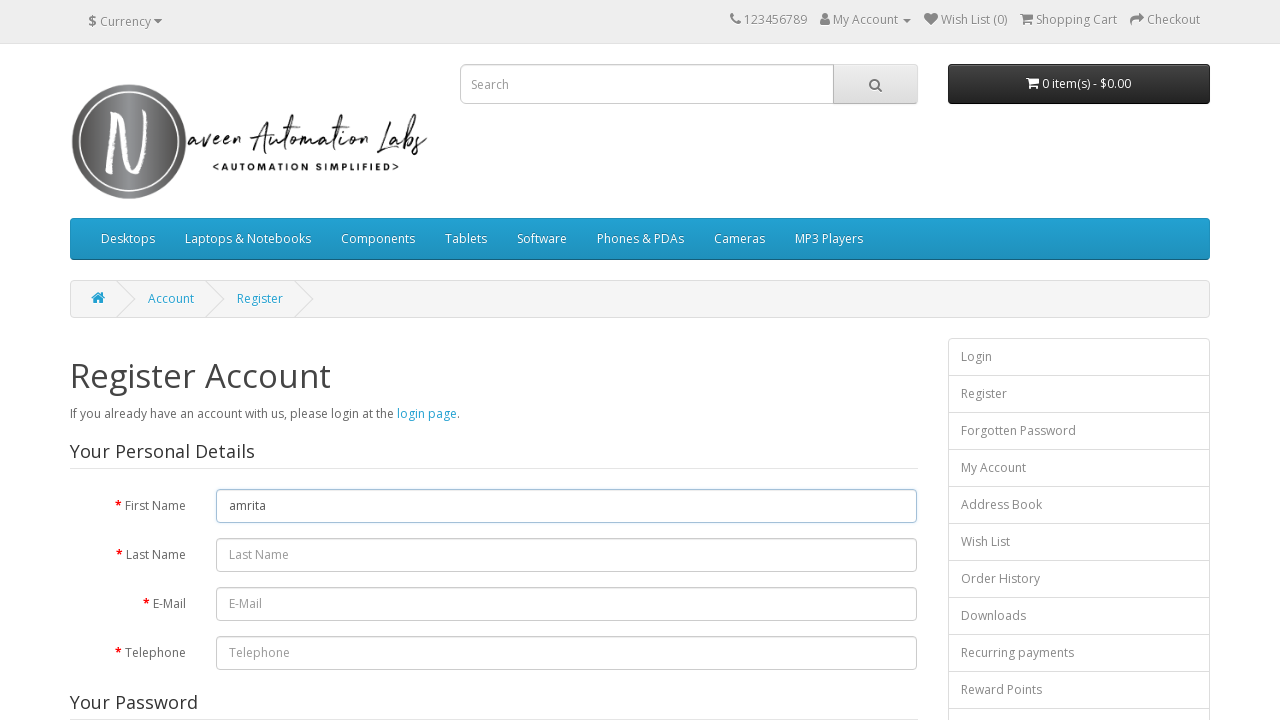

Filled last name field with 'singh' on #input-lastname
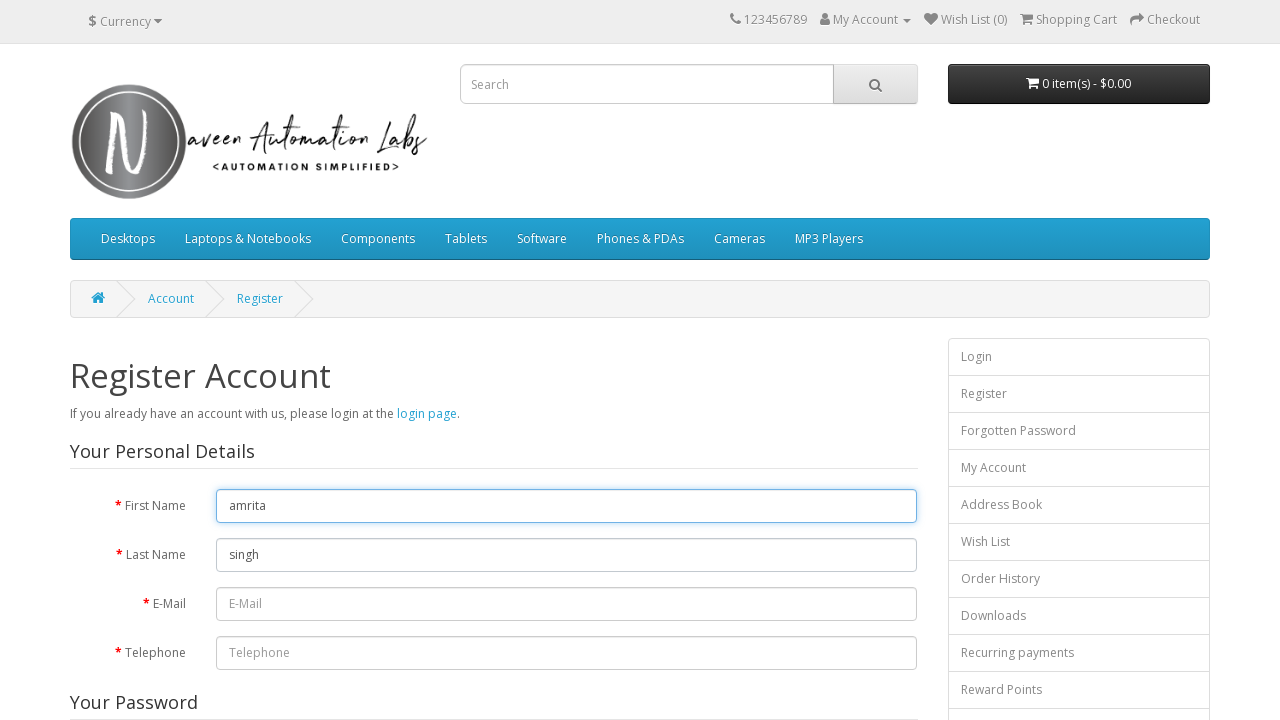

Filled email field with 'amrita@gmail.com' on #input-email
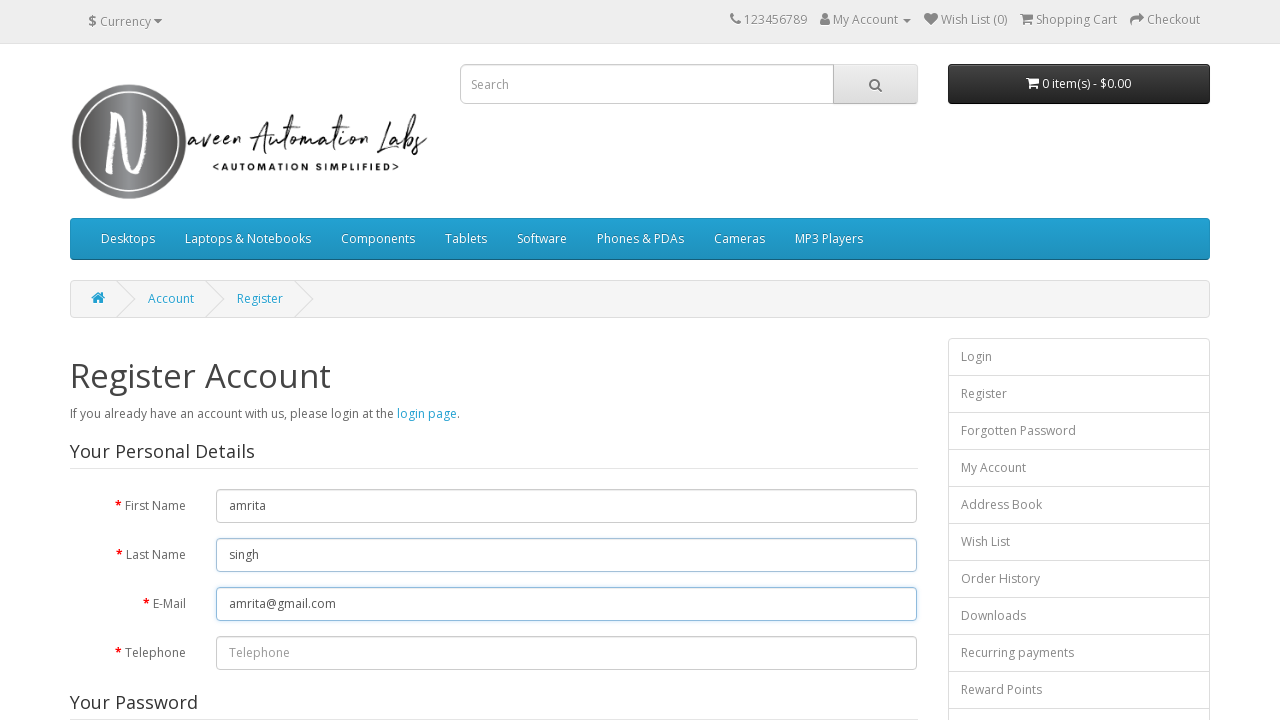

Filled telephone field with '1234' on #input-telephone
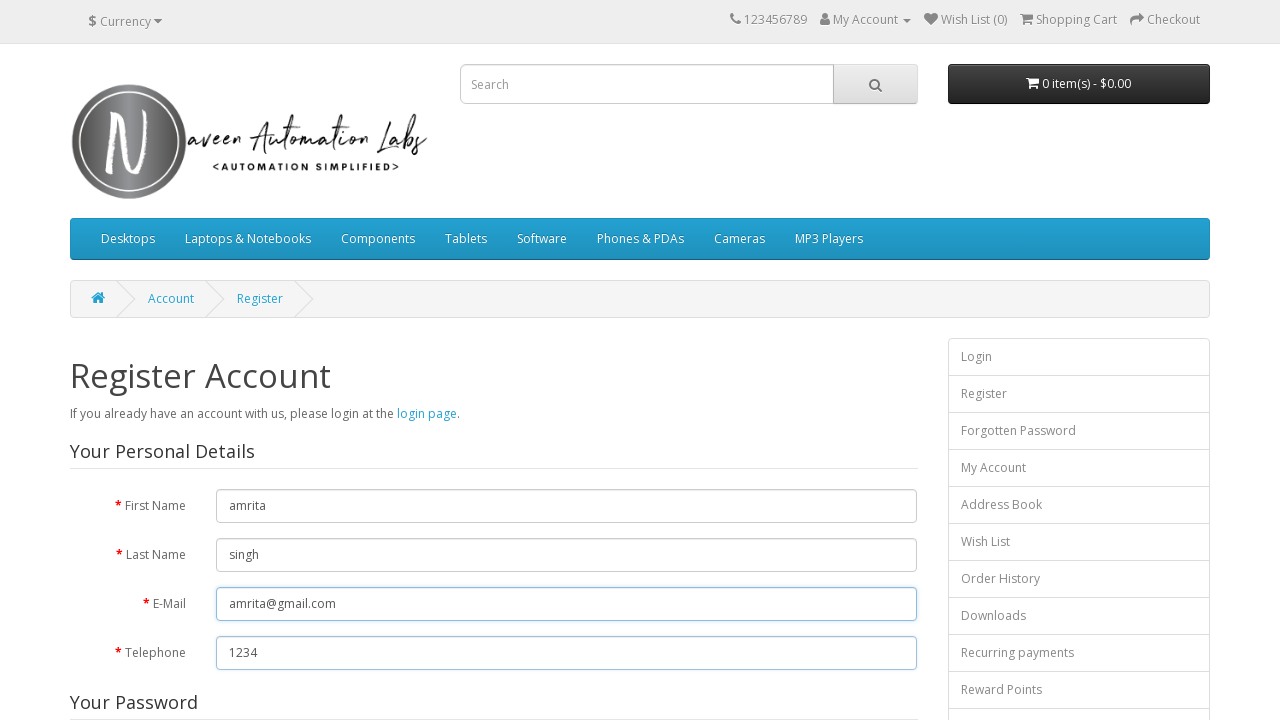

Filled password field with 'kioo' on #input-password
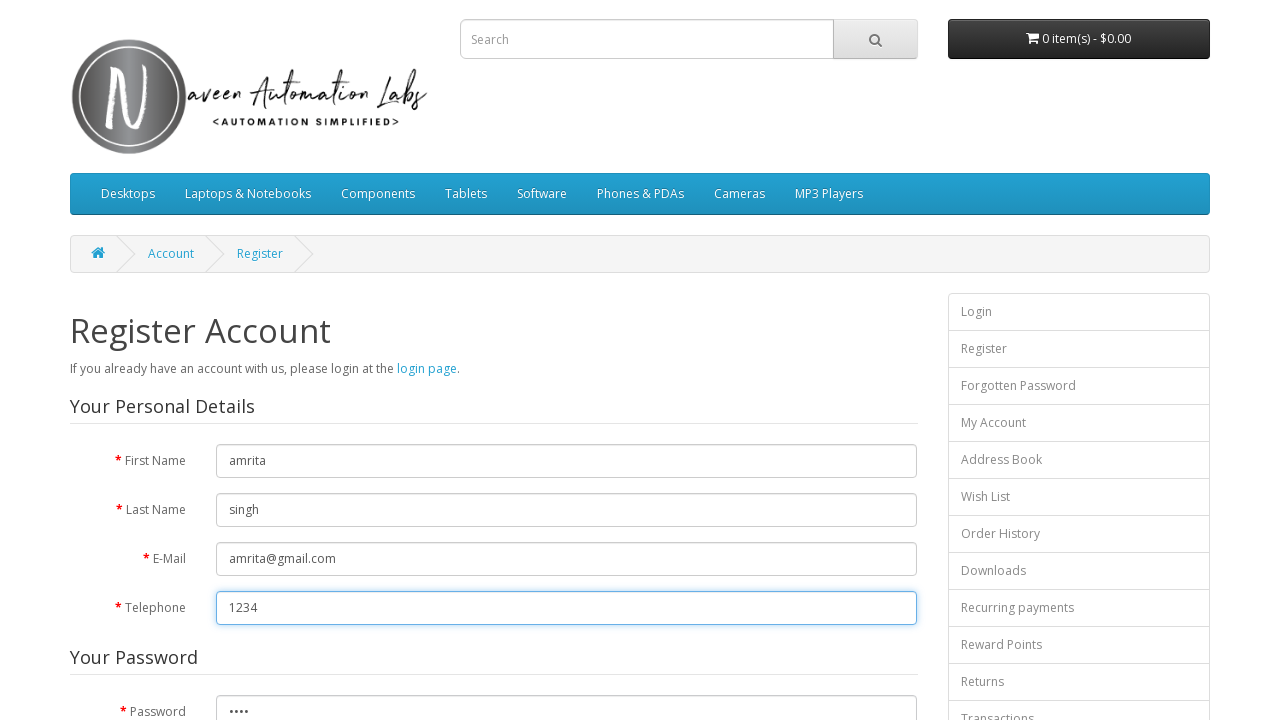

Filled password confirmation field with 'kioo' on #input-confirm
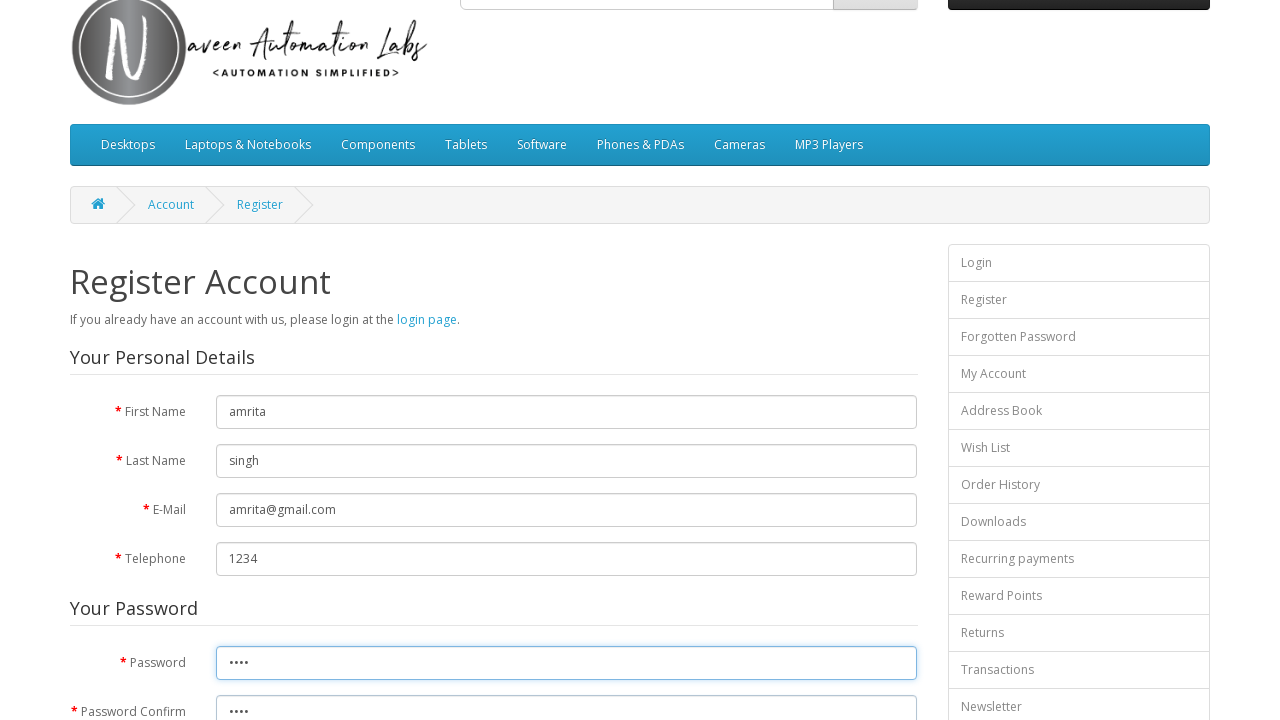

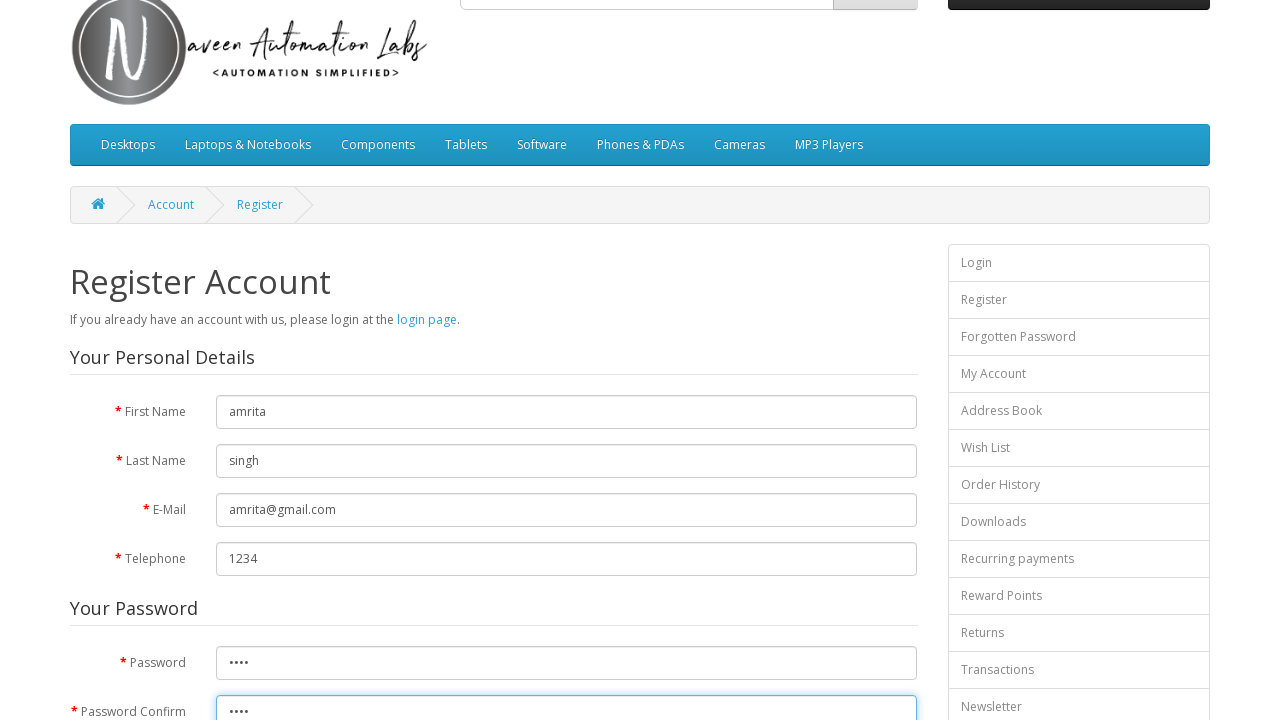